Tests the add-to-cart functionality on BrowserStack demo e-commerce site by clicking add to cart on a product and verifying the cart opens with the correct product displayed.

Starting URL: https://www.bstackdemo.com

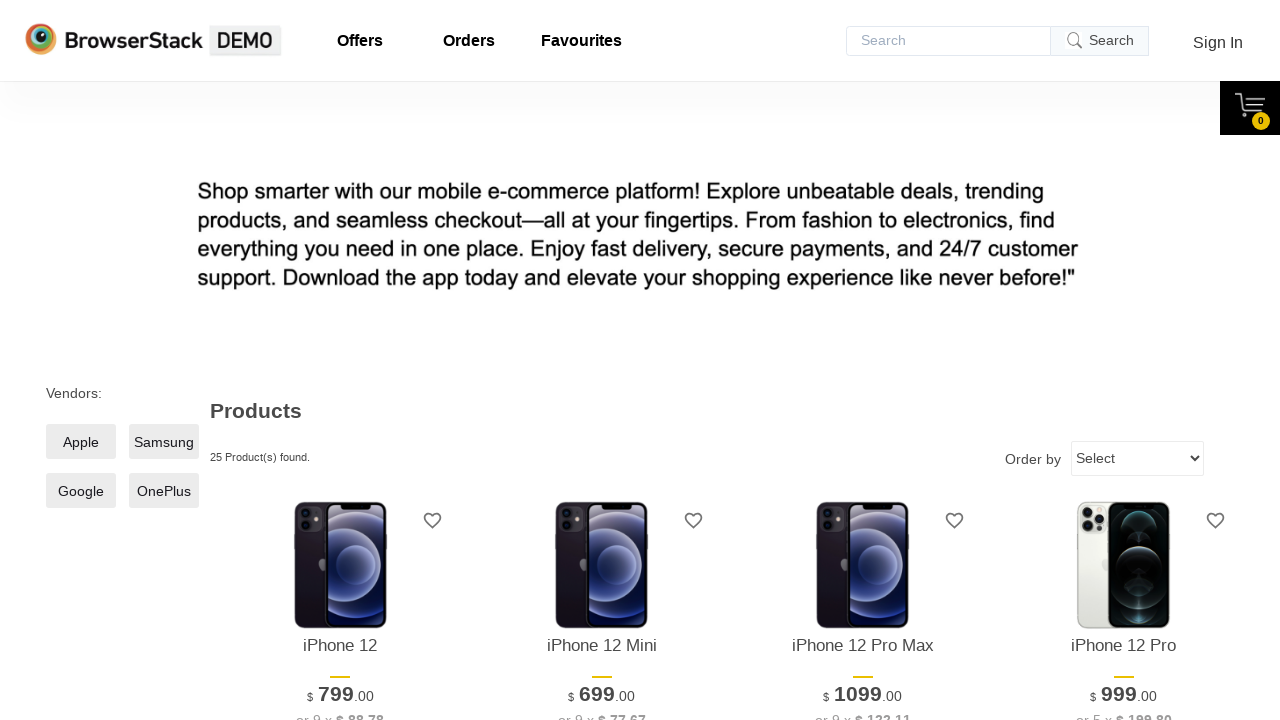

Waited for page to load (domcontentloaded)
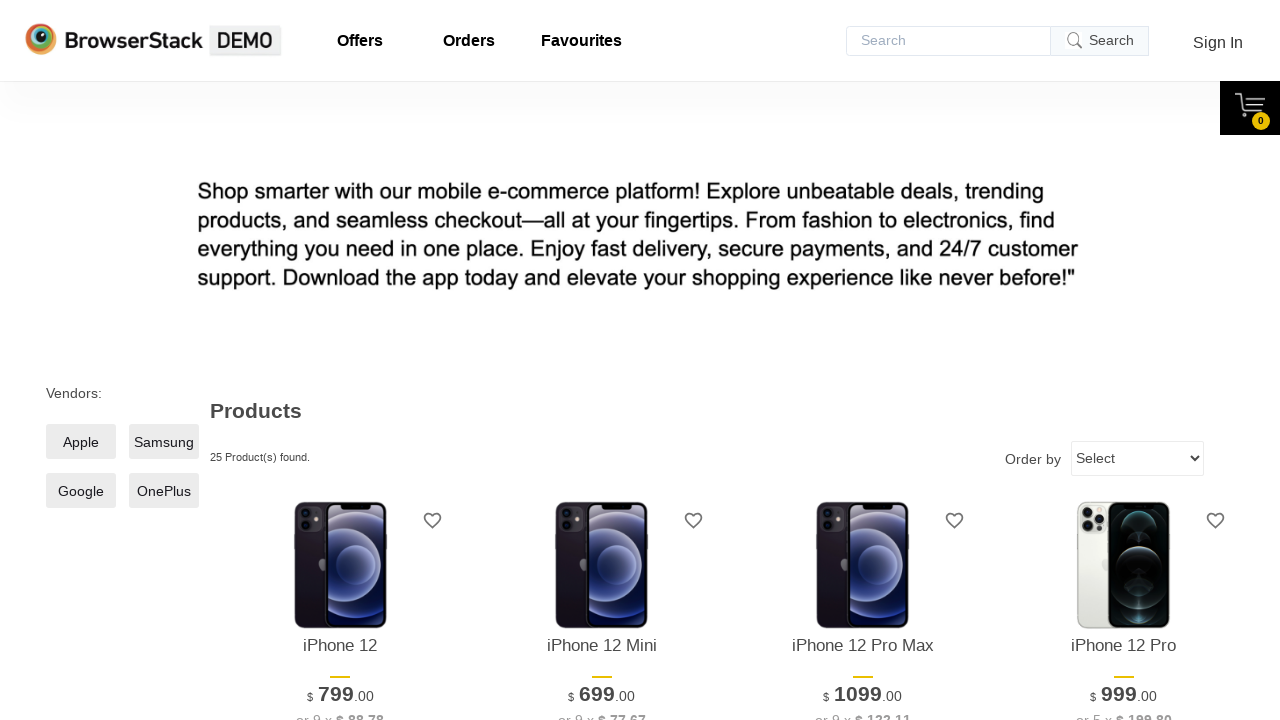

Verified page title contains 'StackDemo'
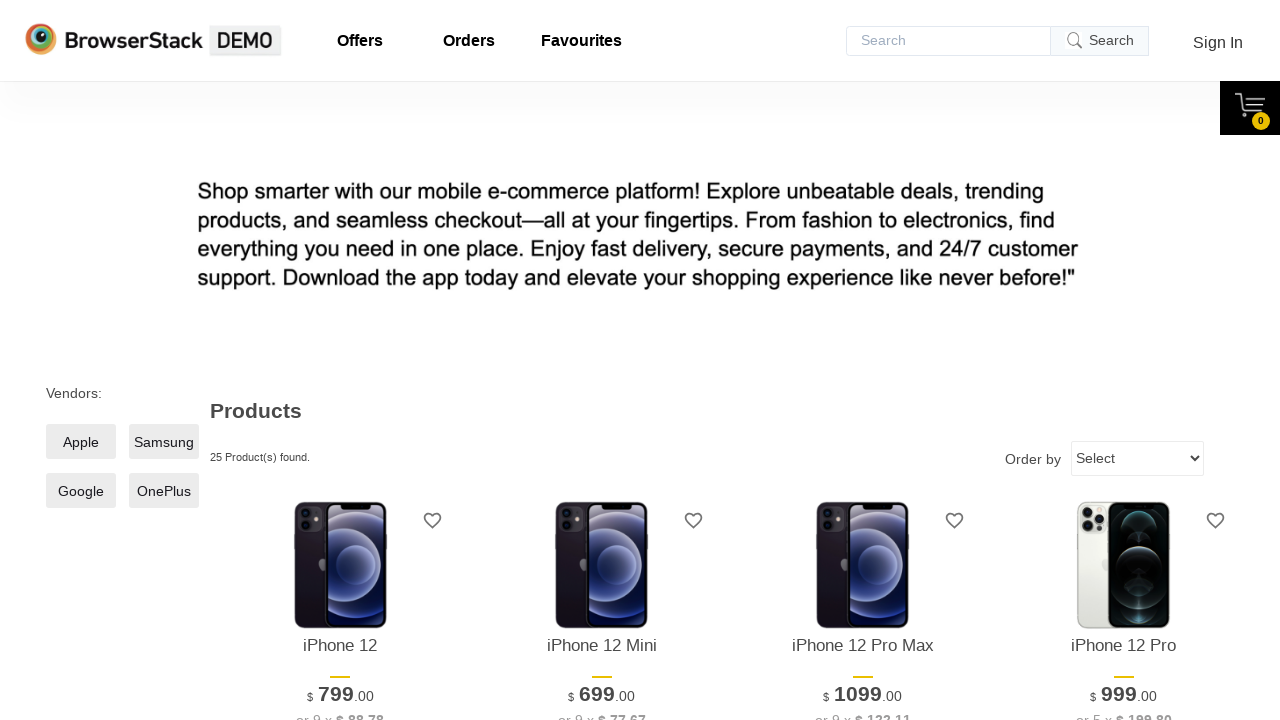

Retrieved product name from product listing
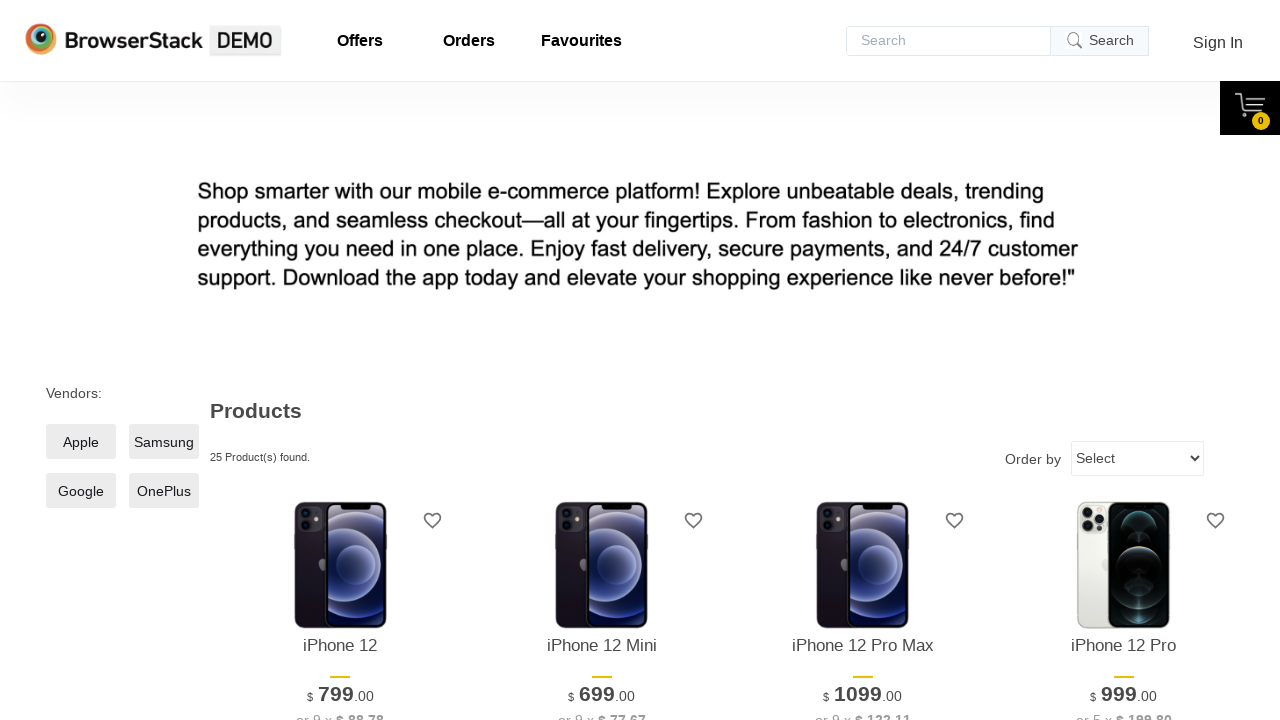

Clicked add to cart button for first product at (340, 361) on xpath=//*[@id='1']/div[4]
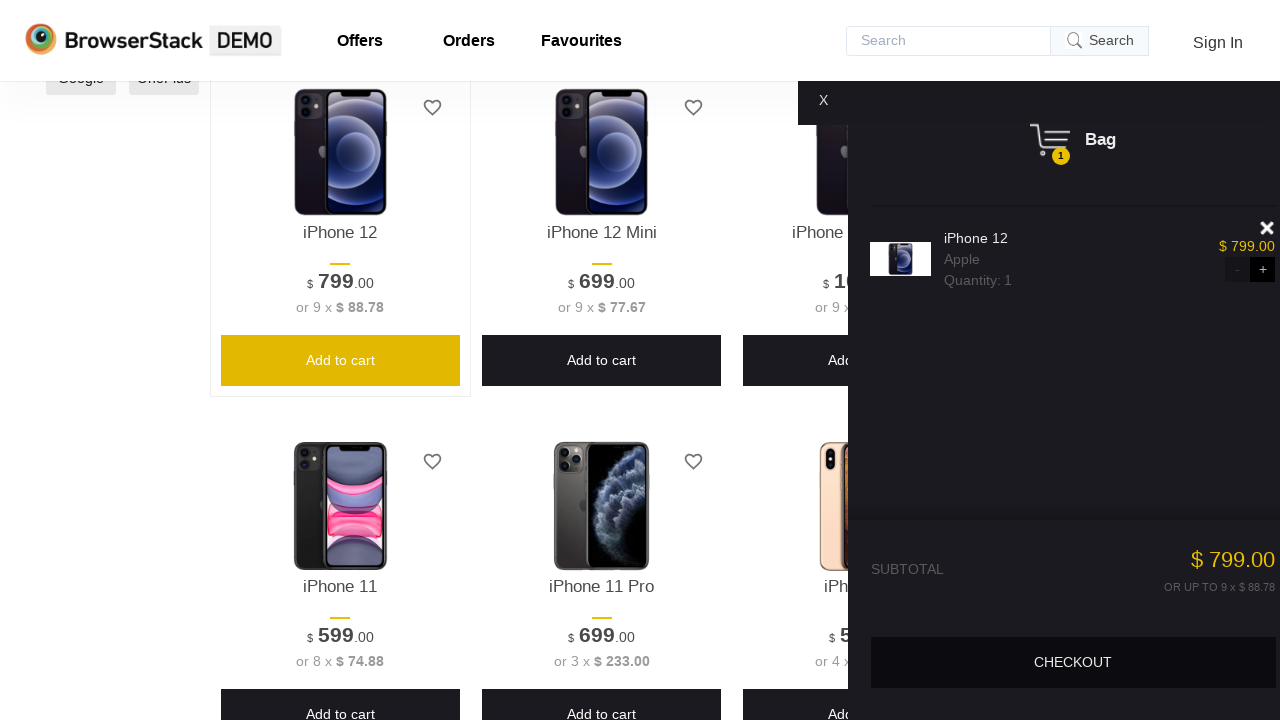

Waited for cart panel to appear
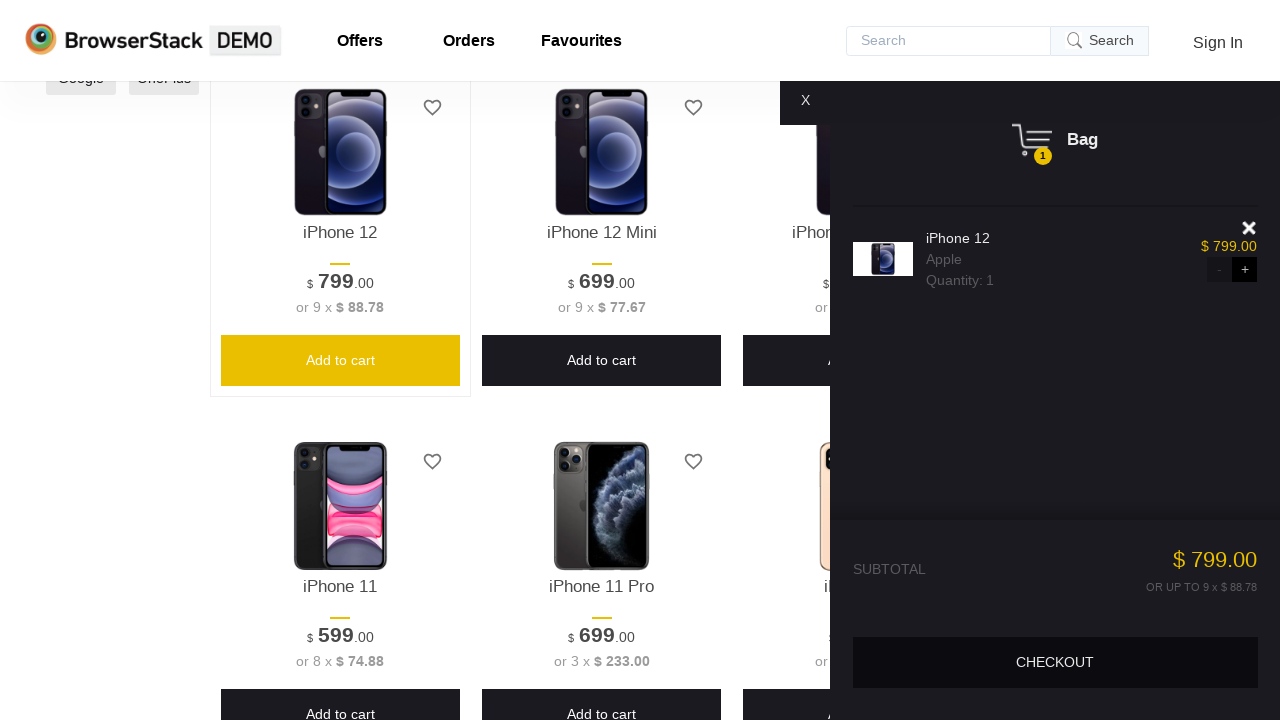

Verified cart panel is visible
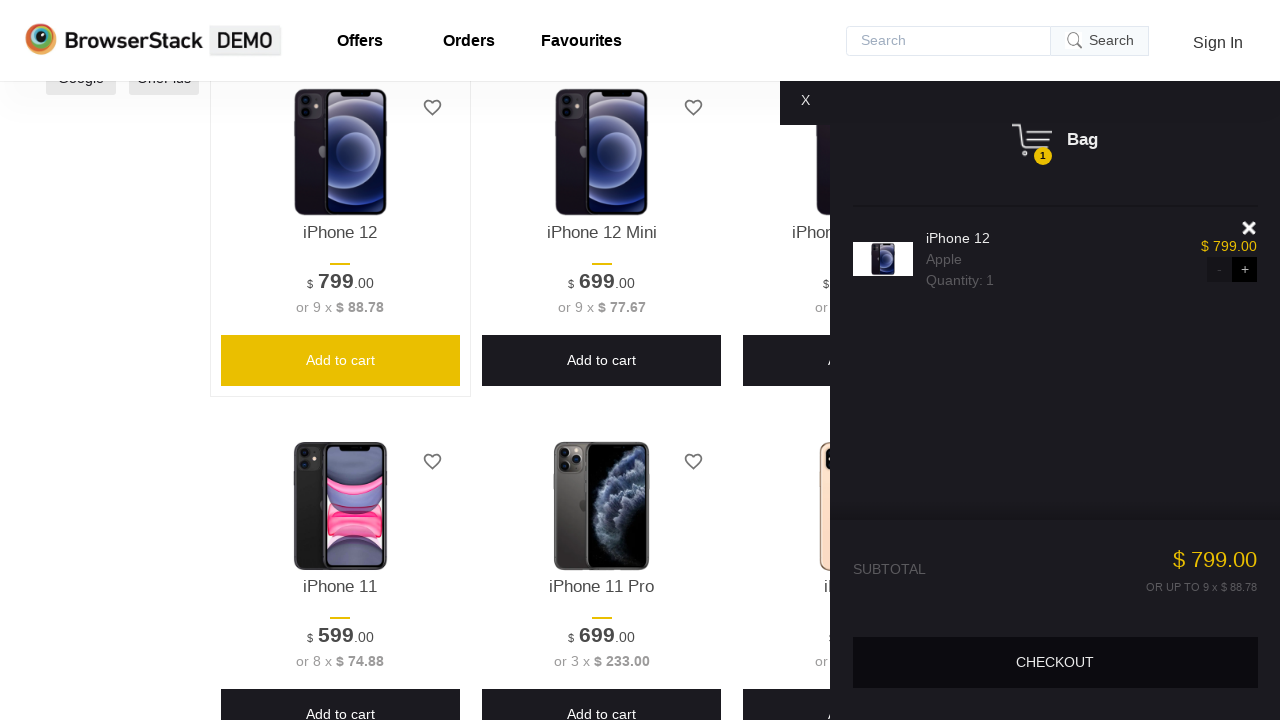

Retrieved product name from shopping cart
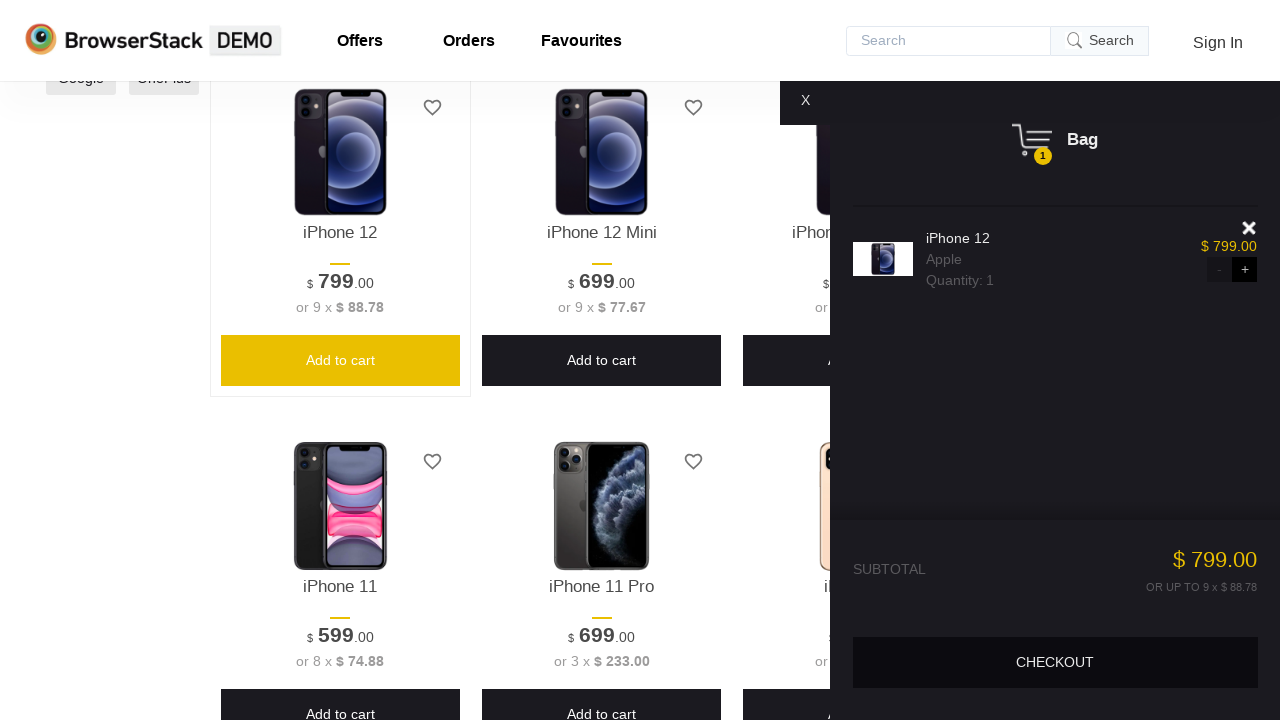

Verified product name in cart matches product name from listing
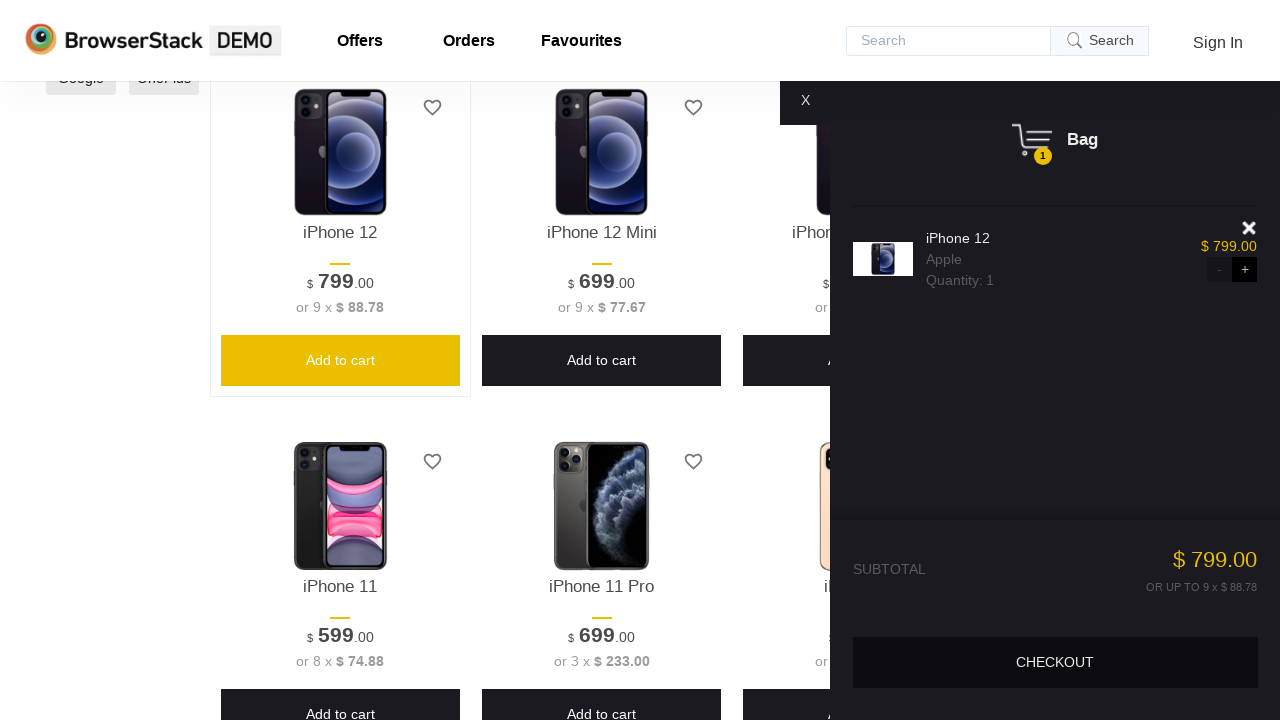

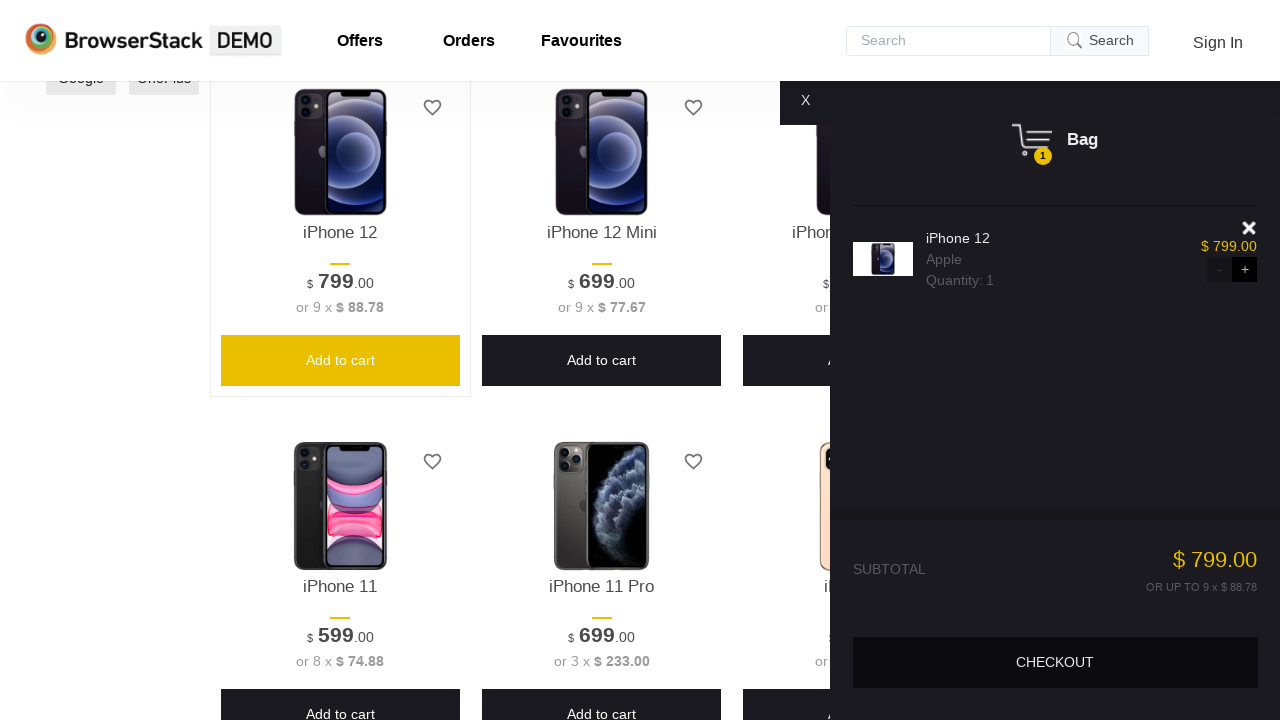